Tests checkbox functionality by verifying initial checkbox states, clicking checkbox1 to toggle it, and validating the final states of both checkboxes

Starting URL: http://the-internet.herokuapp.com/checkboxes

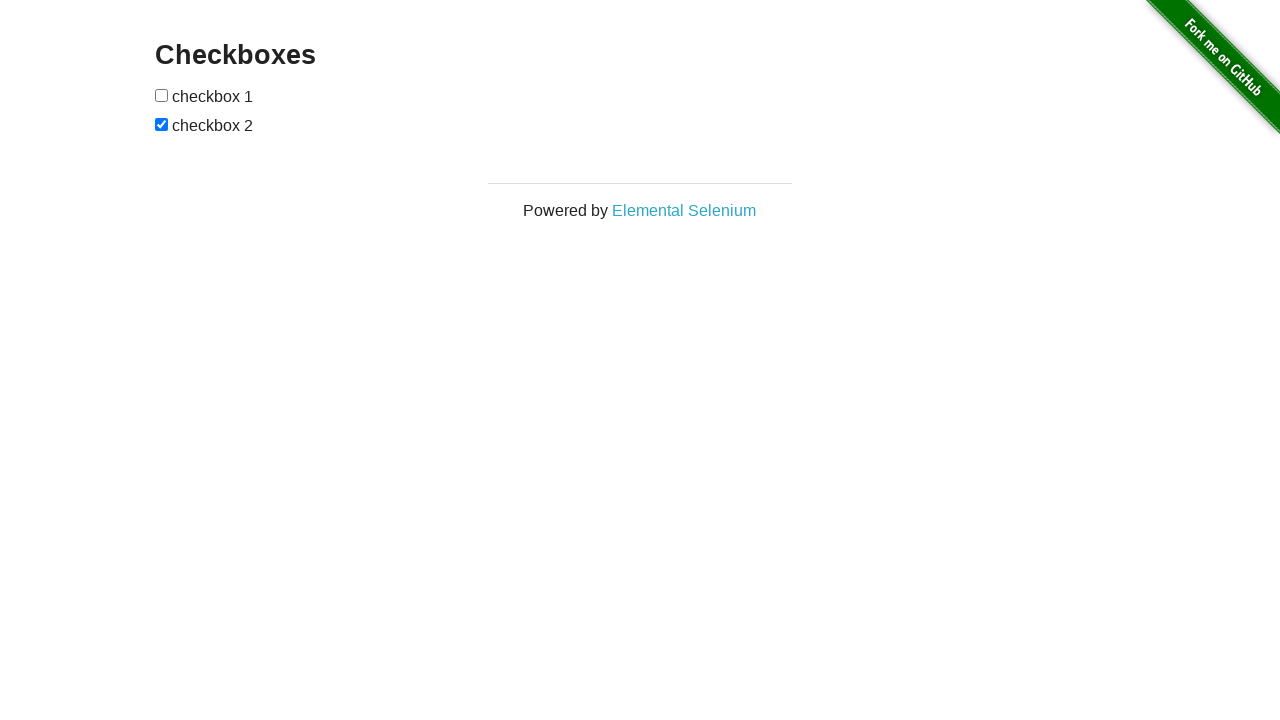

Waited for checkboxes container to be present
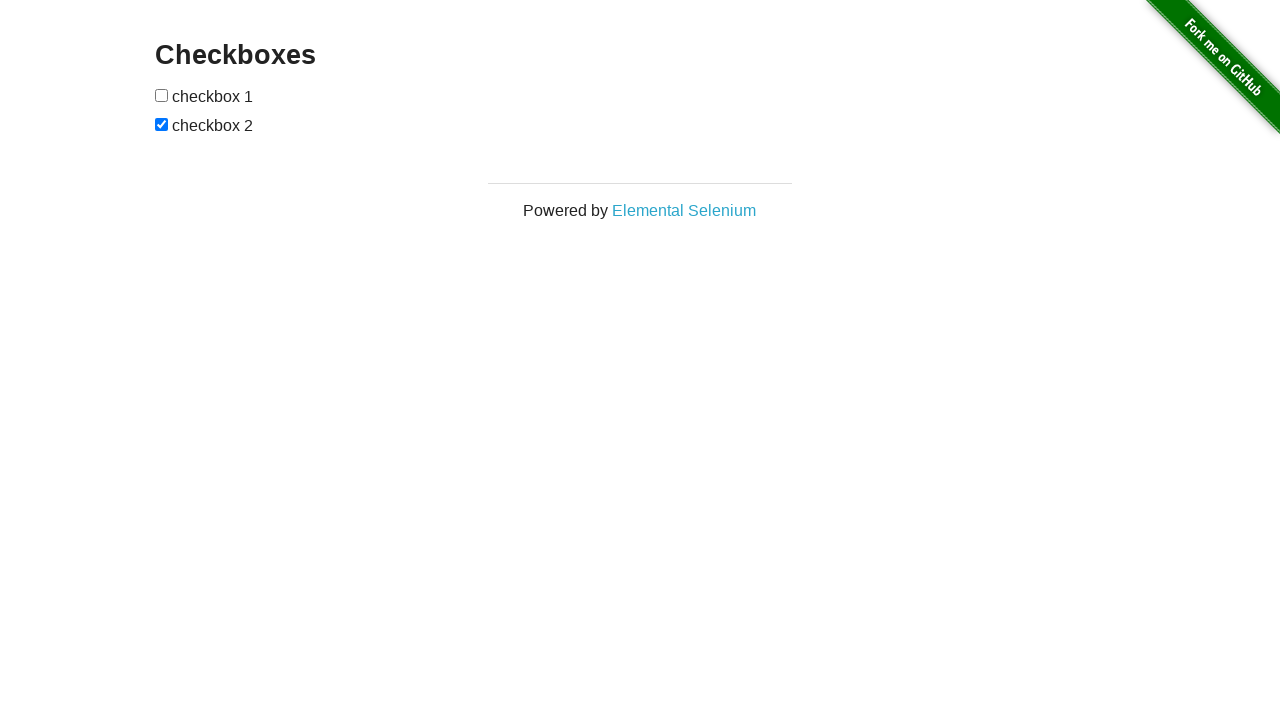

Located first checkbox element
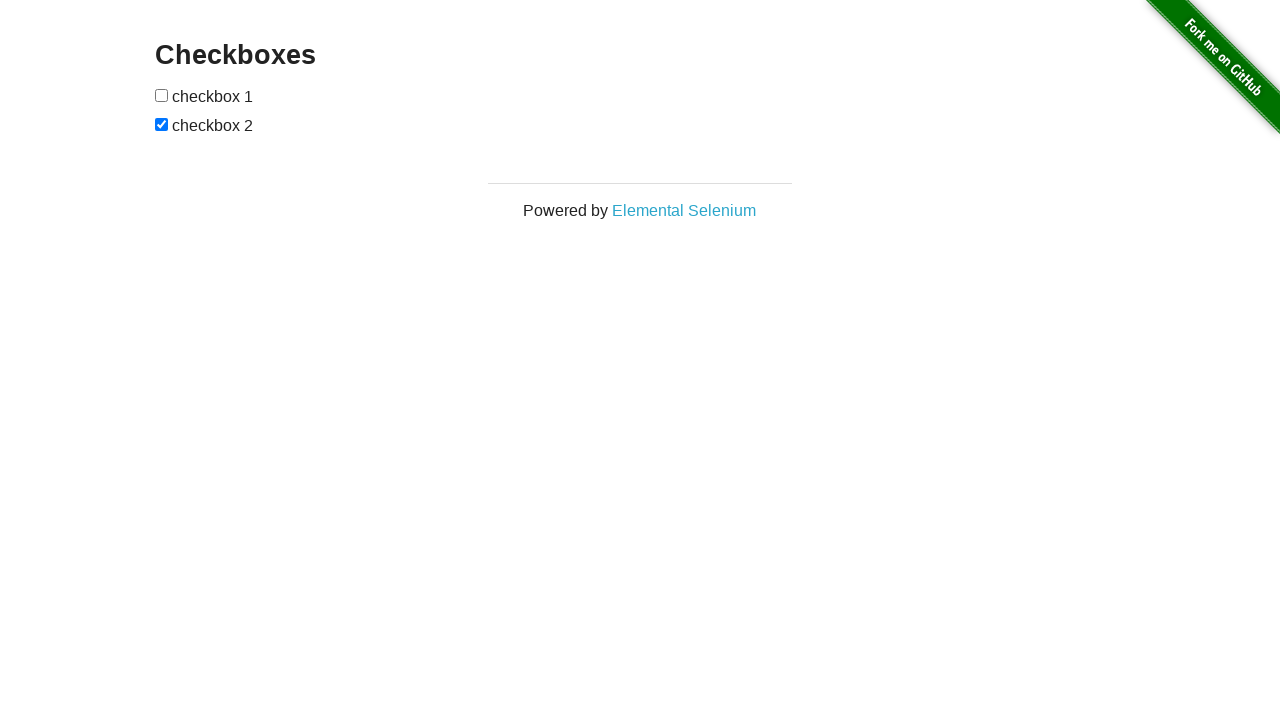

Clicked first checkbox to toggle its state at (162, 95) on #checkboxes > input:nth-child(1)
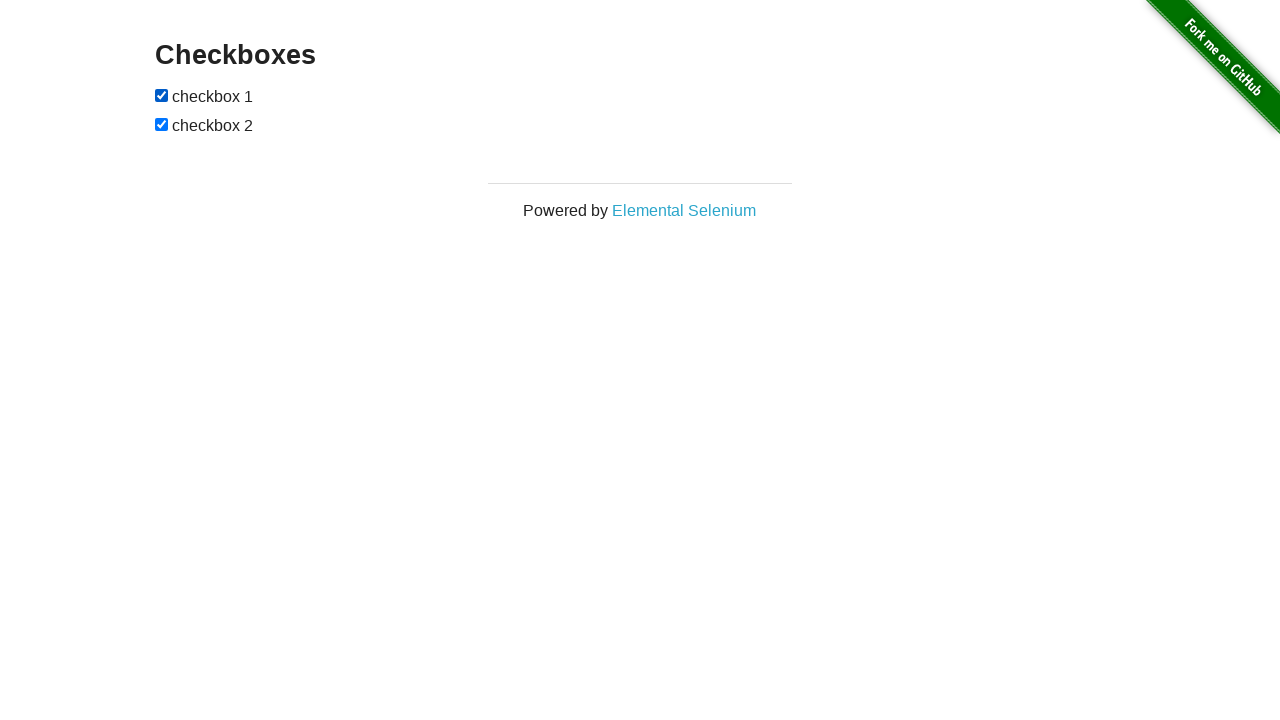

Verified first checkbox is now checked
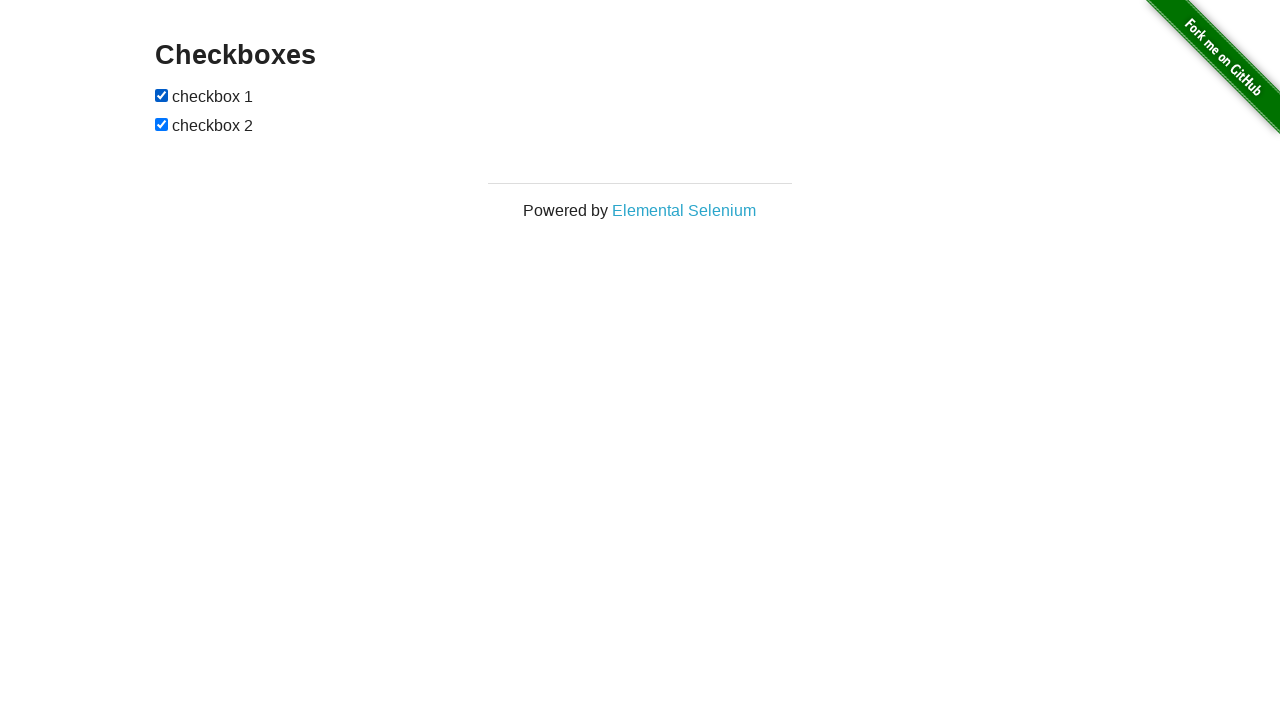

Located second checkbox element
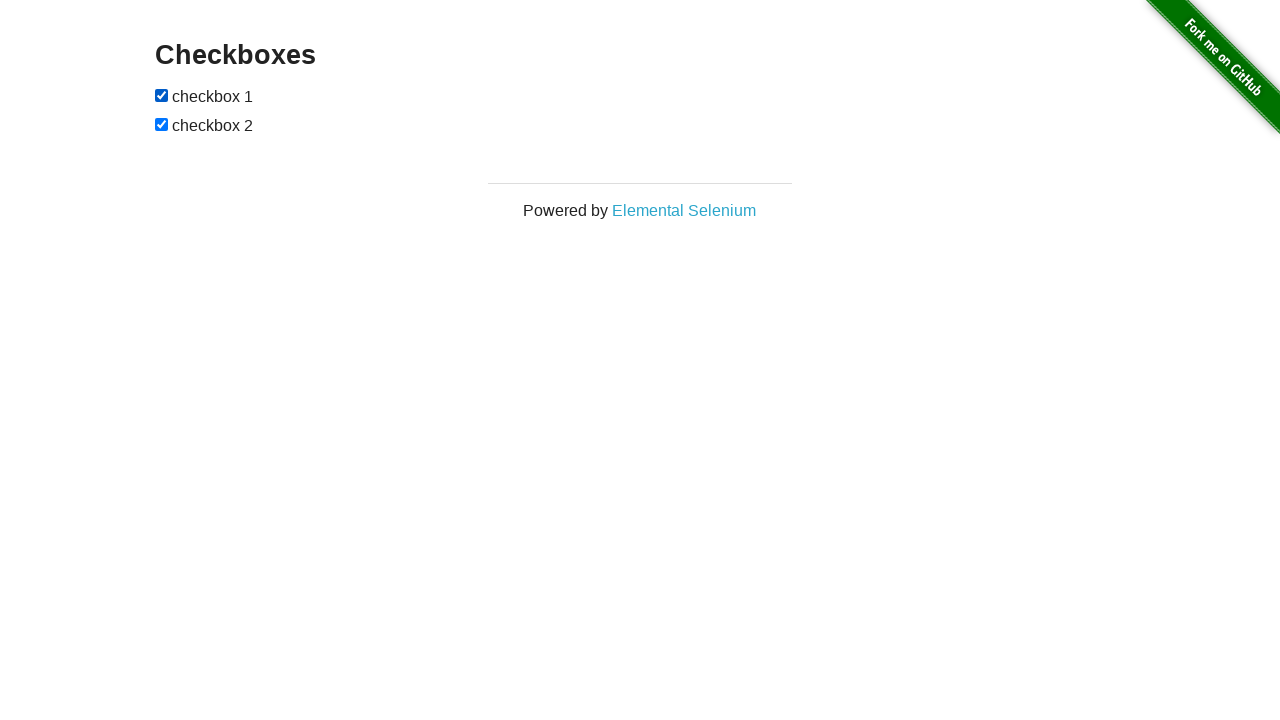

Verified second checkbox is checked
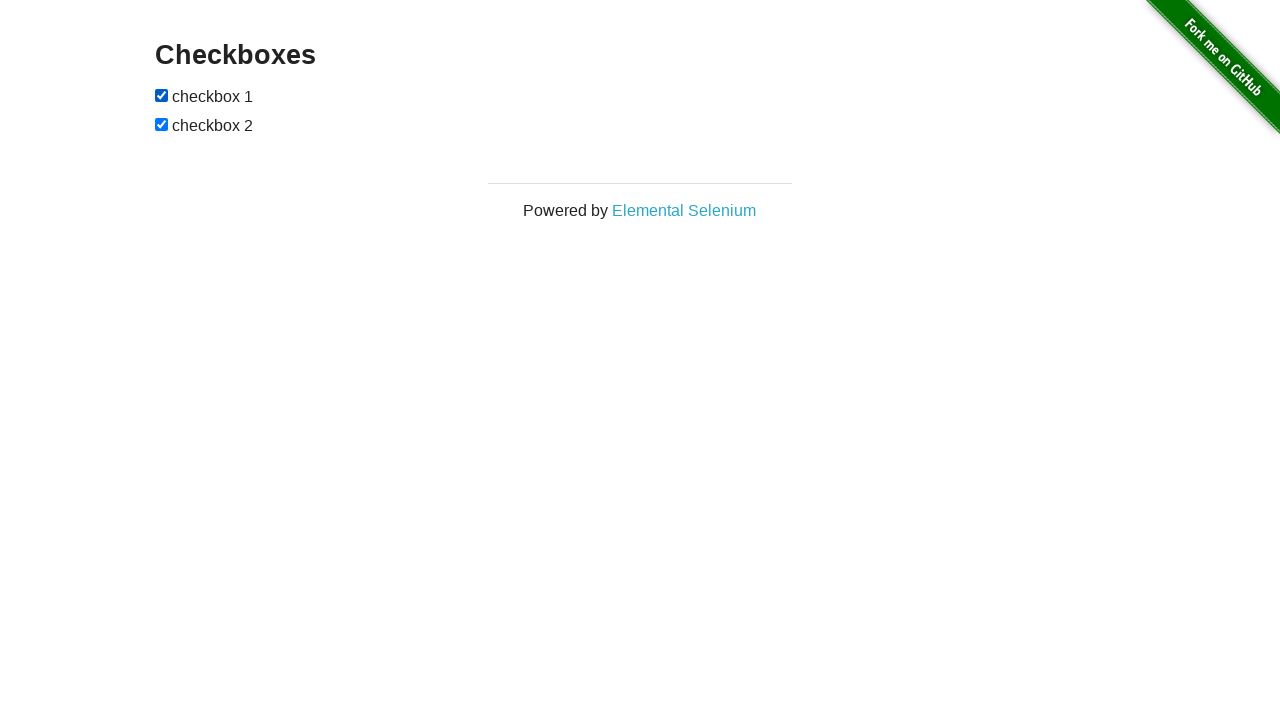

Waited for image element to be present
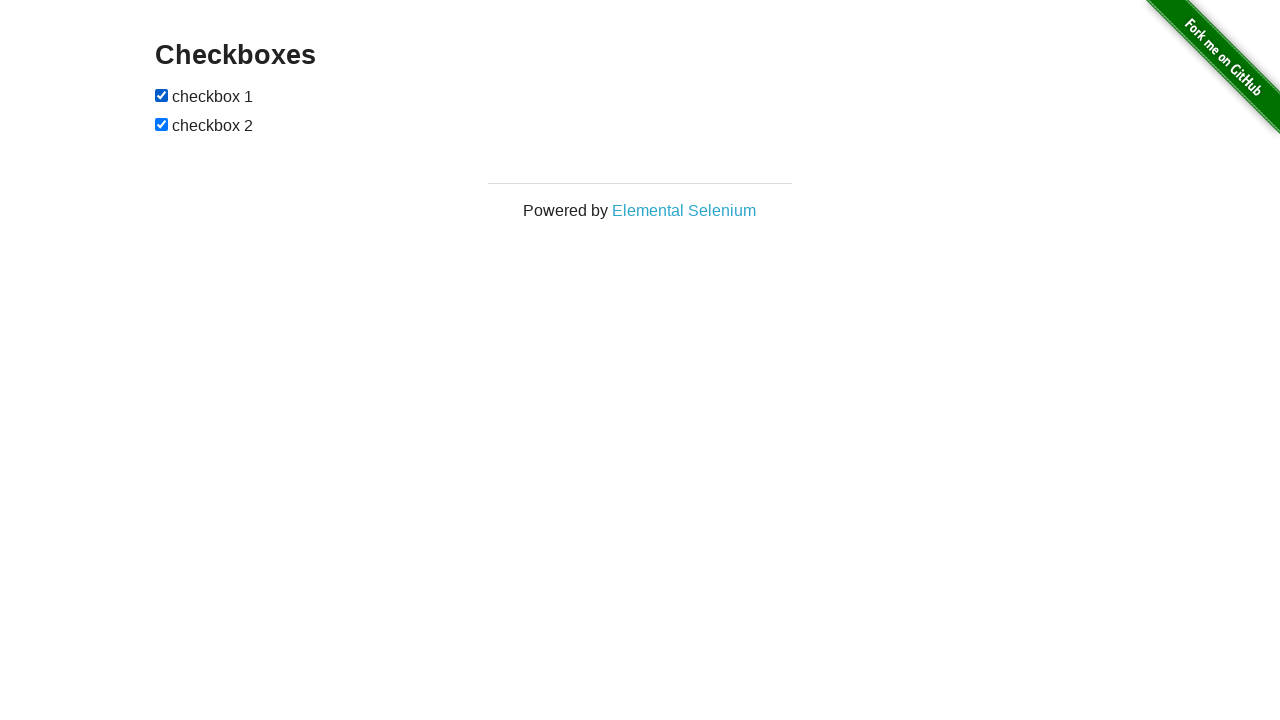

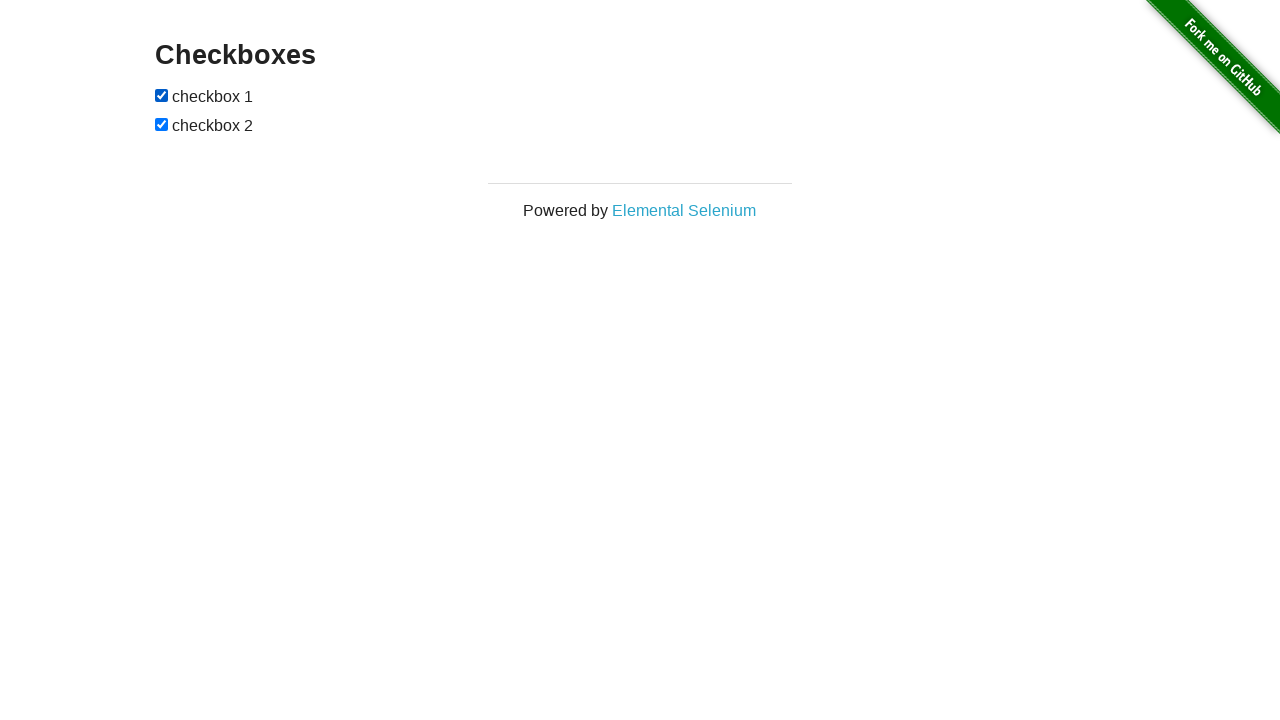